Tests the Todo List App by adding two todo items ("buy some cheese" and "feed the cat") and verifying they appear in the displayed items list.

Starting URL: https://todo-app.serenity-js.org/

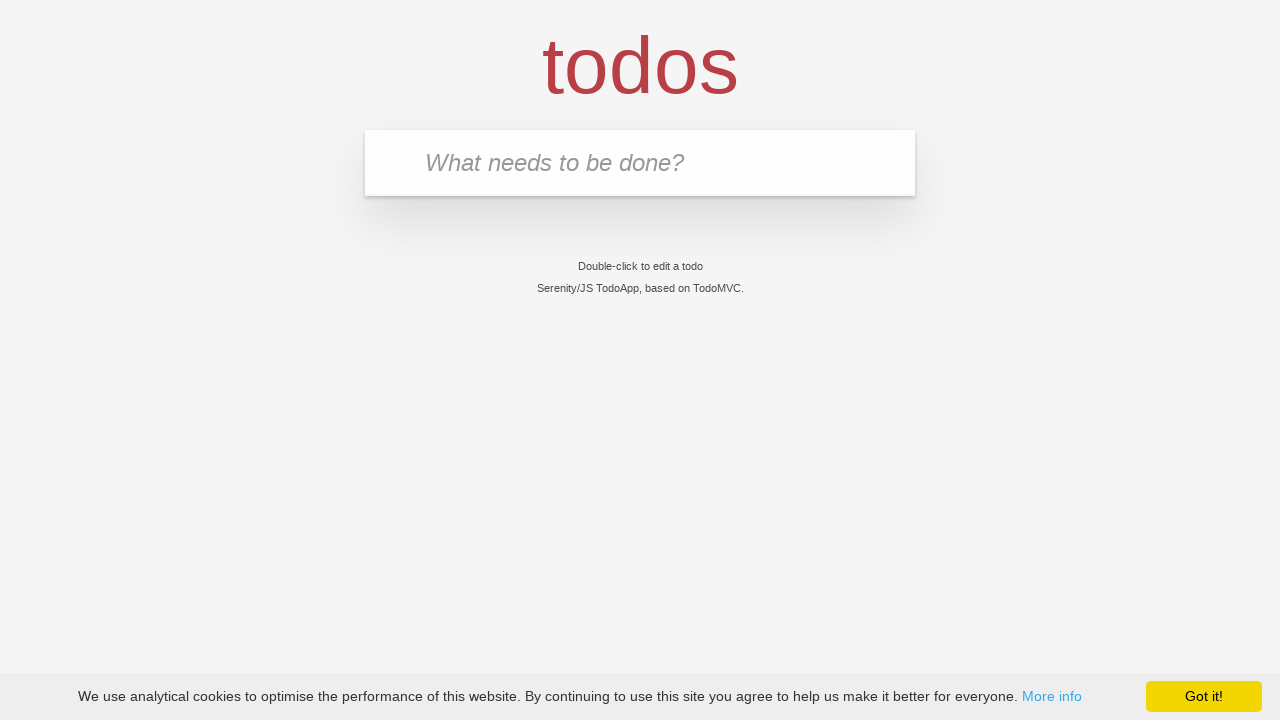

Filled todo input with 'buy some cheese' on input.new-todo
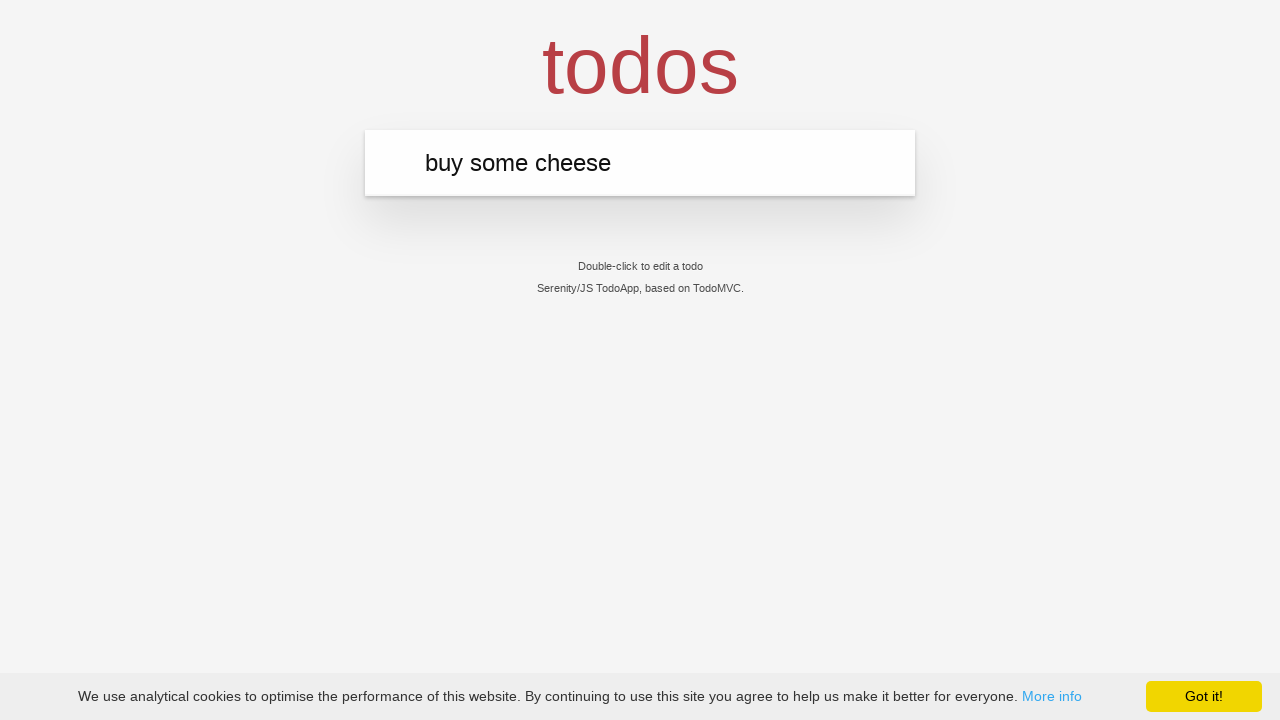

Pressed Enter to submit first todo item on input.new-todo
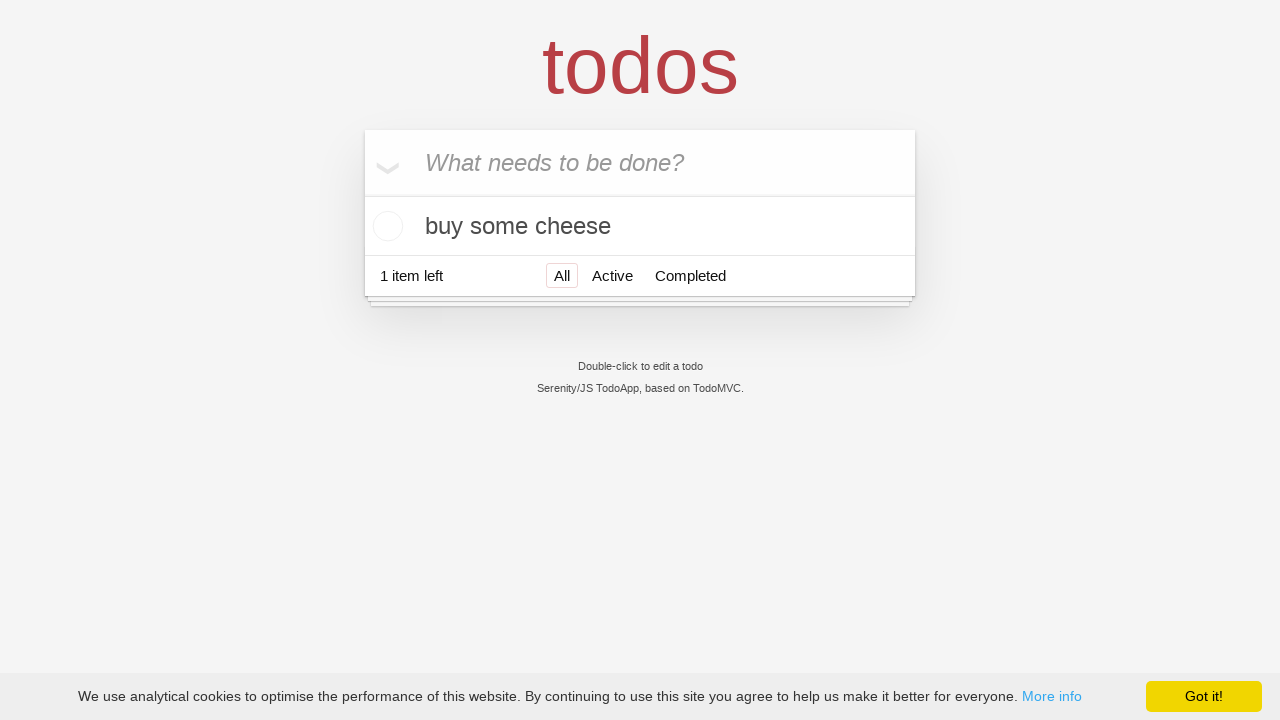

First todo item 'buy some cheese' appeared in the list
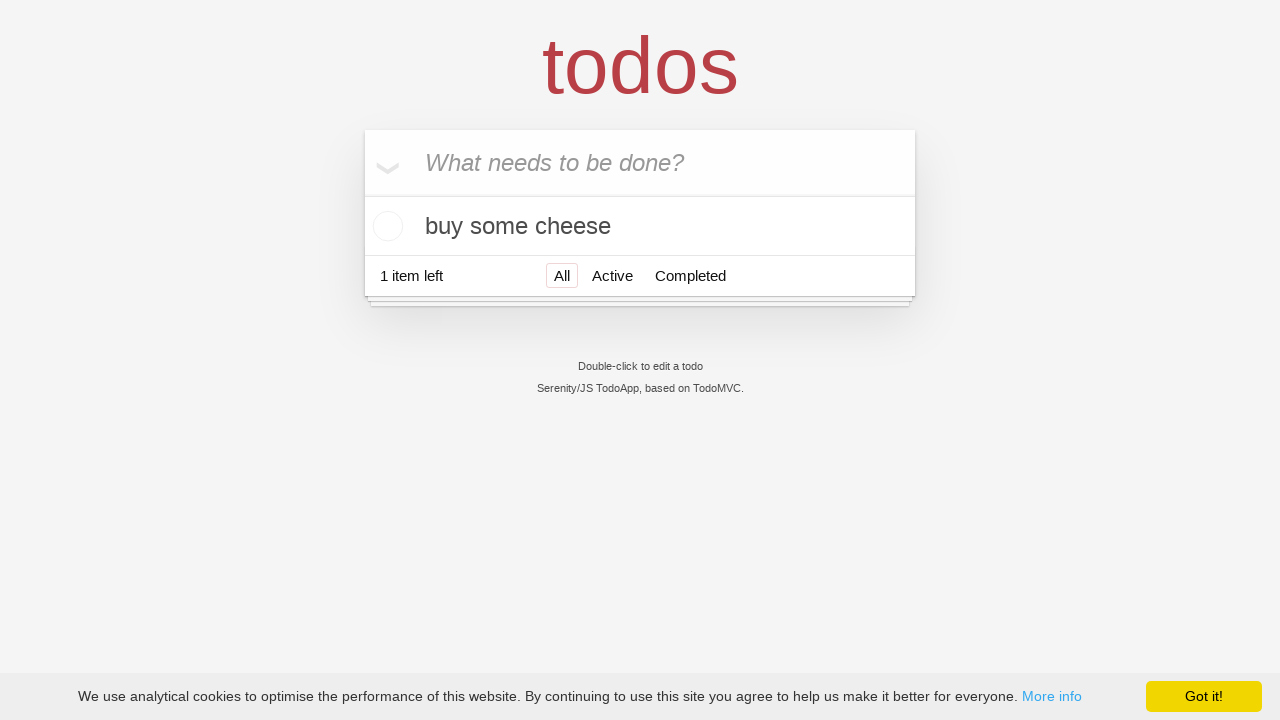

Filled todo input with 'feed the cat' on input.new-todo
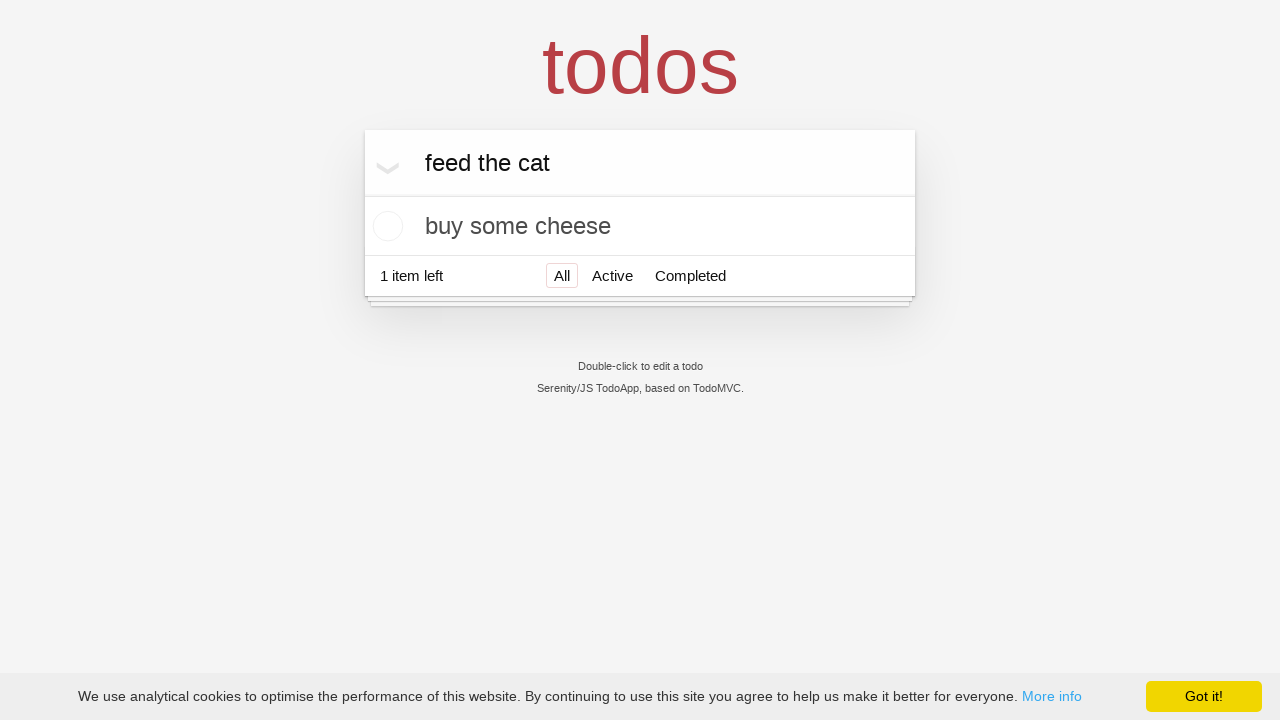

Pressed Enter to submit second todo item on input.new-todo
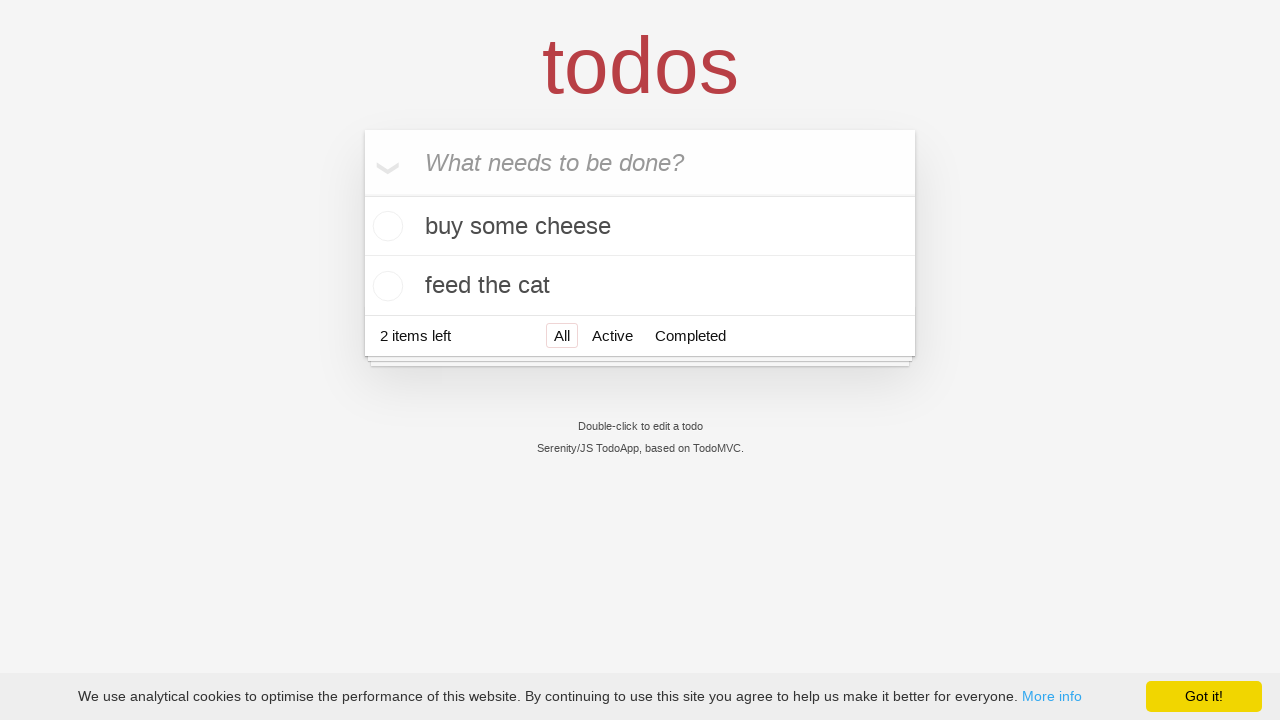

Second todo item 'feed the cat' appeared in the list
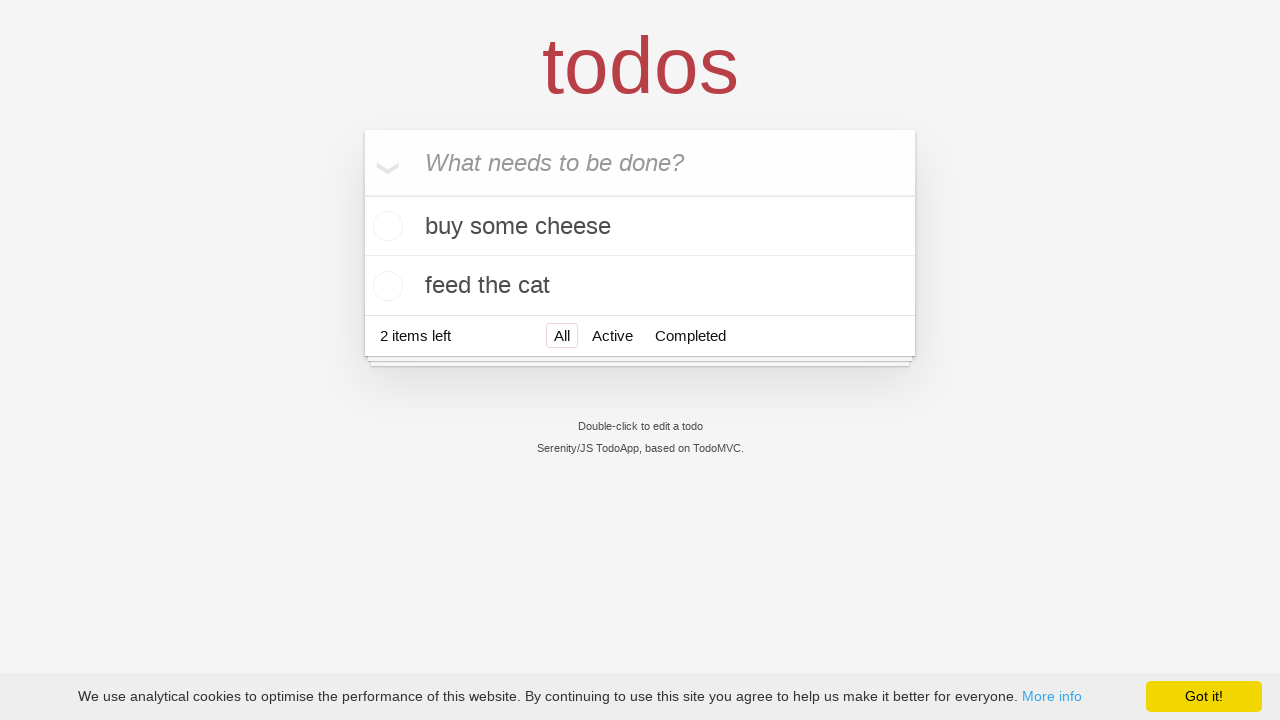

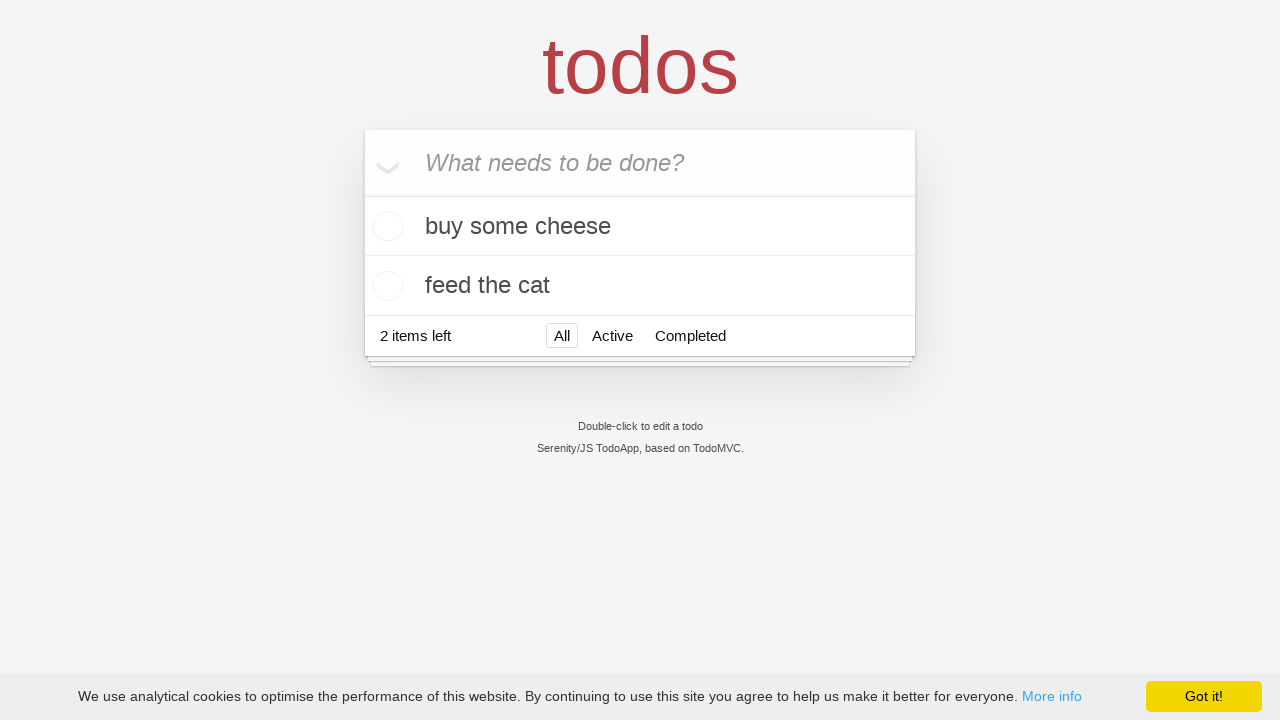